Navigates to jQuery UI demo page, switches to the Selectmenu section, and interacts with dropdown elements within an iframe

Starting URL: https://jqueryui.com/resizable/

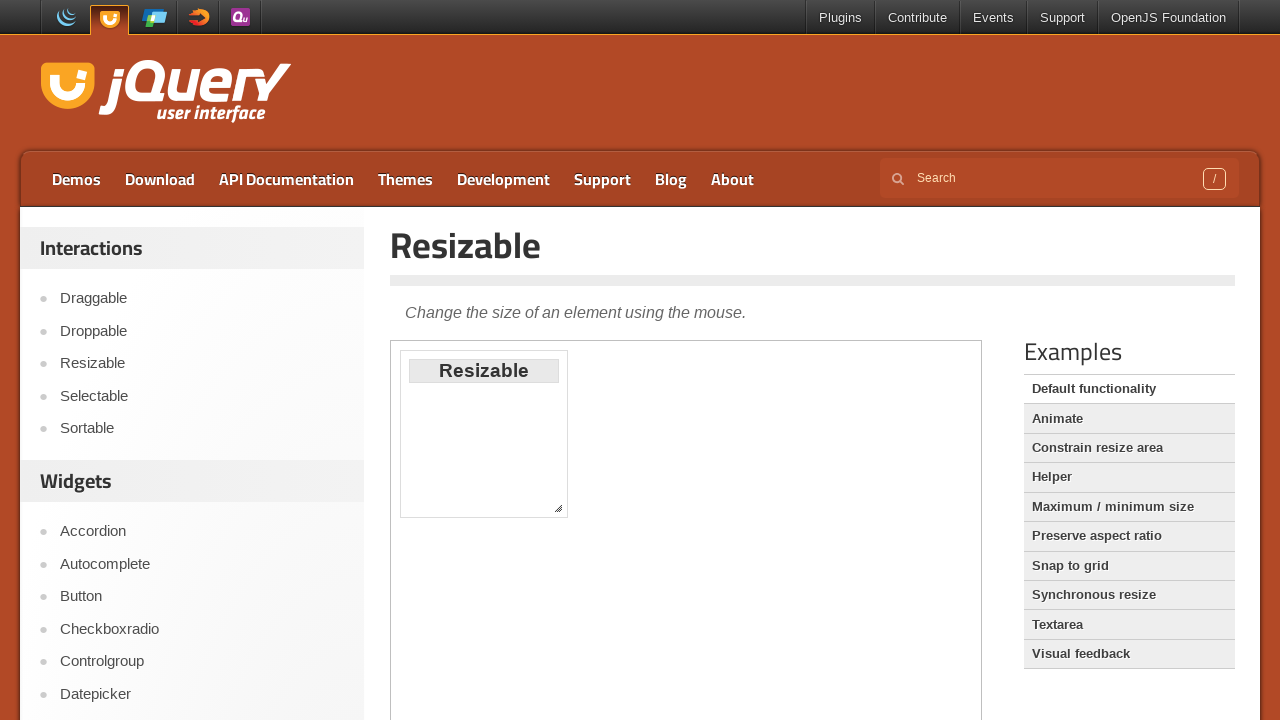

Clicked on Selectmenu link to navigate to that section at (202, 360) on xpath=//a[text()='Selectmenu']
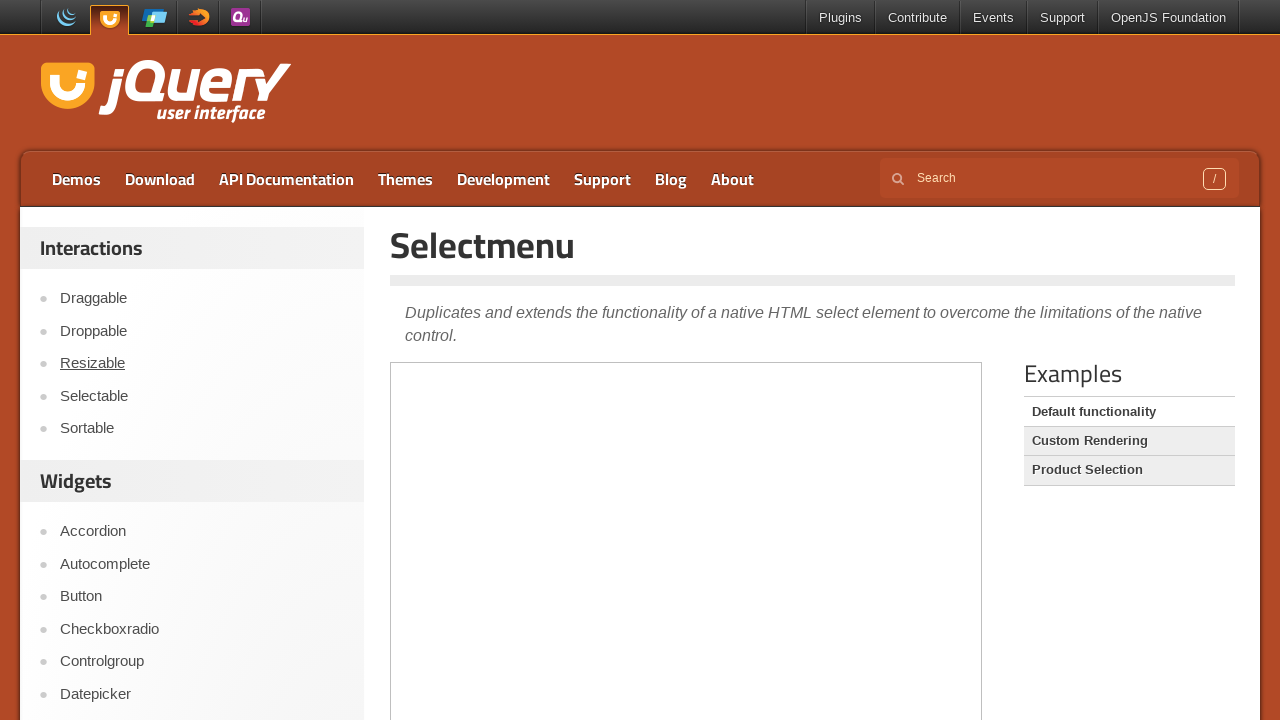

Waited for iframe with id 'content' to load
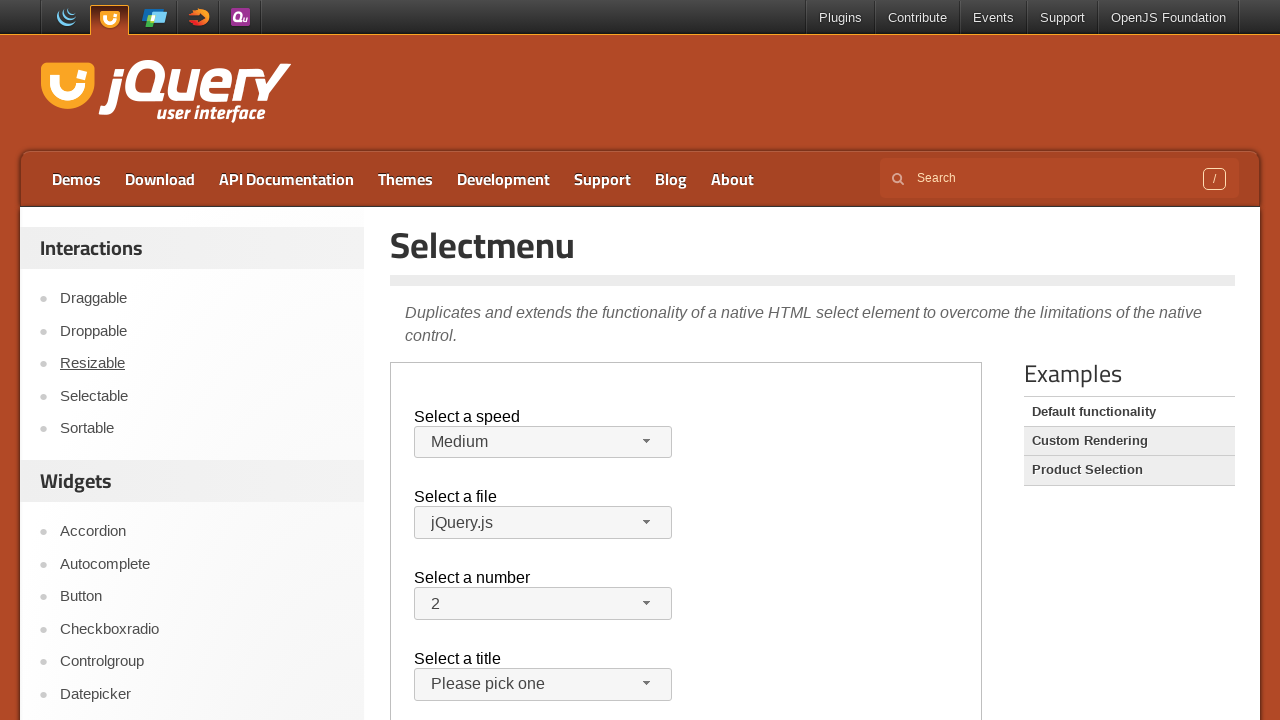

Located iframe for interaction
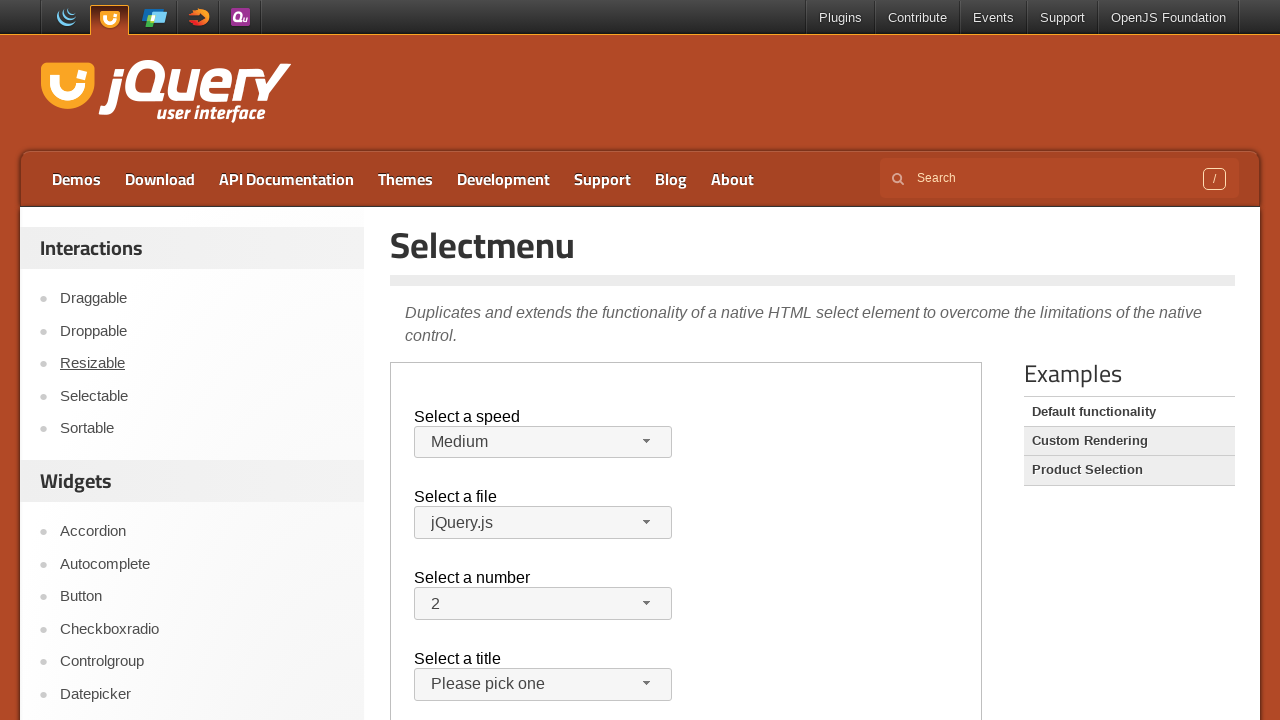

Clicked on dropdown to open it at (533, 442) on xpath=//*[@id='content']/iframe >> internal:control=enter-frame >> (//span[@clas
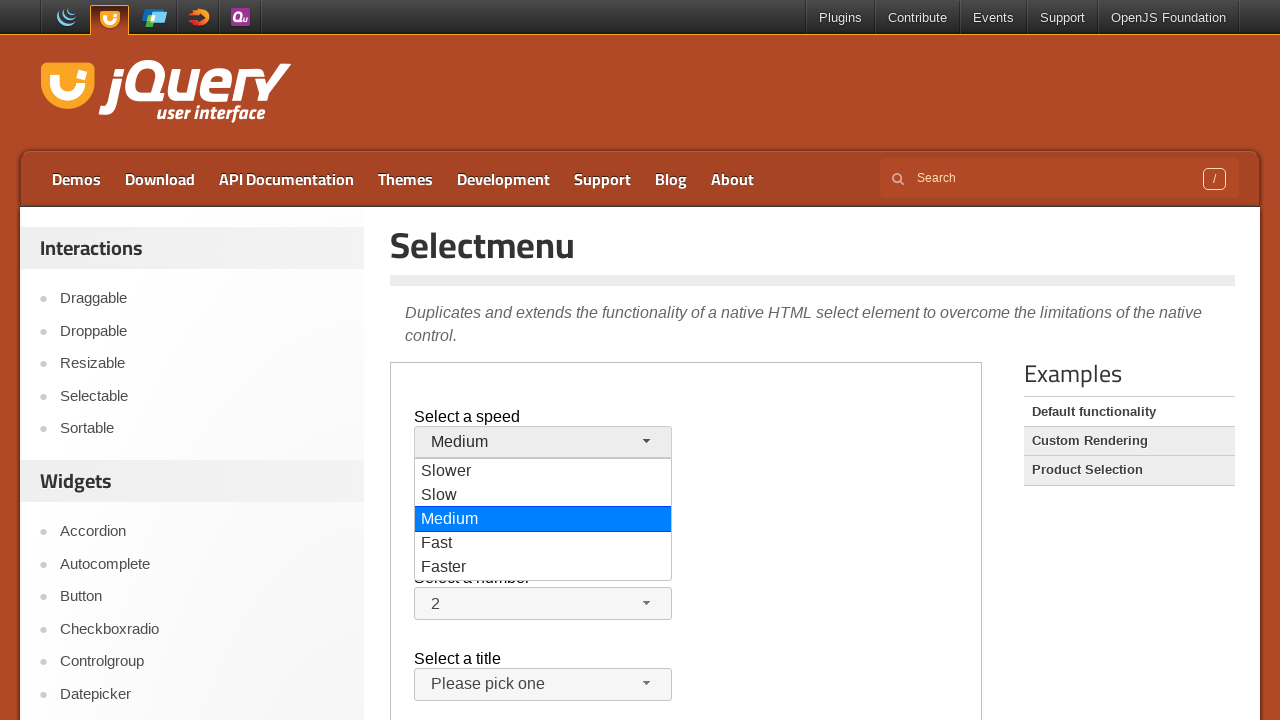

Selected 'Faster' option from the dropdown menu at (543, 568) on xpath=//*[@id='content']/iframe >> internal:control=enter-frame >> xpath=//div[@
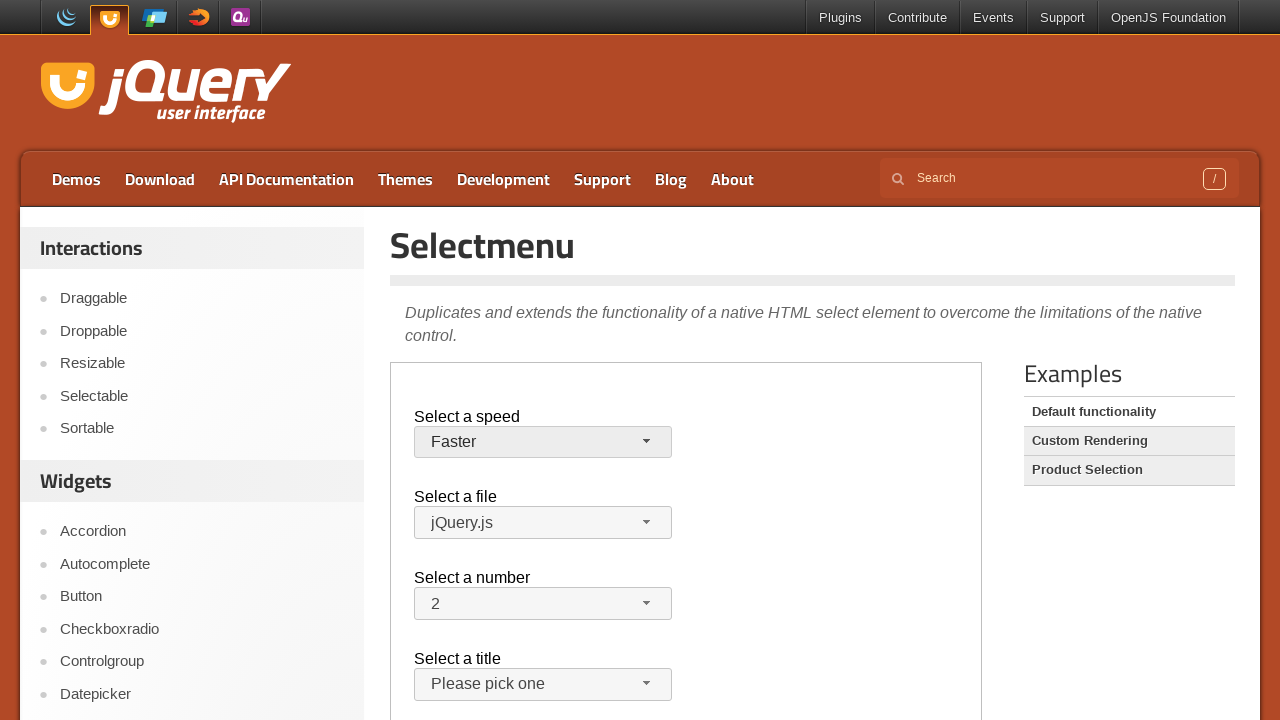

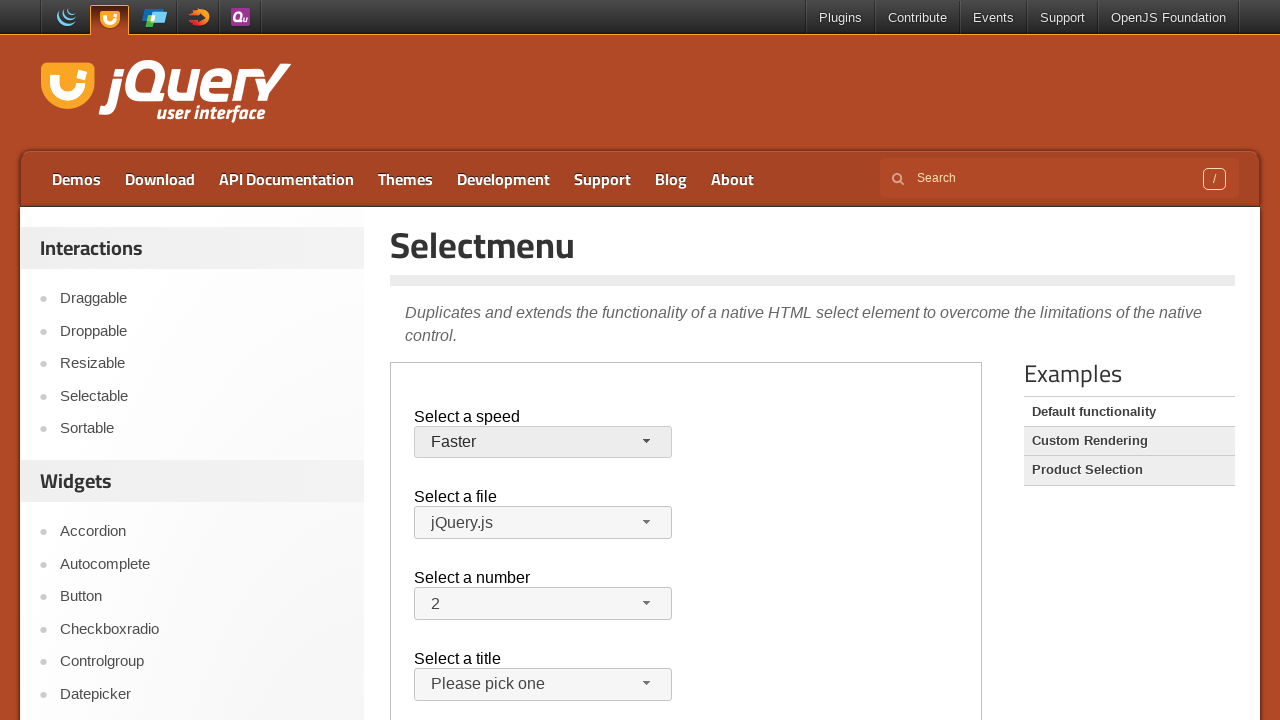